Tests nested iframe handling by navigating to a page with iframes within iframes, switching between them, and filling a text field in the innermost iframe

Starting URL: https://demo.automationtesting.in/Frames.html

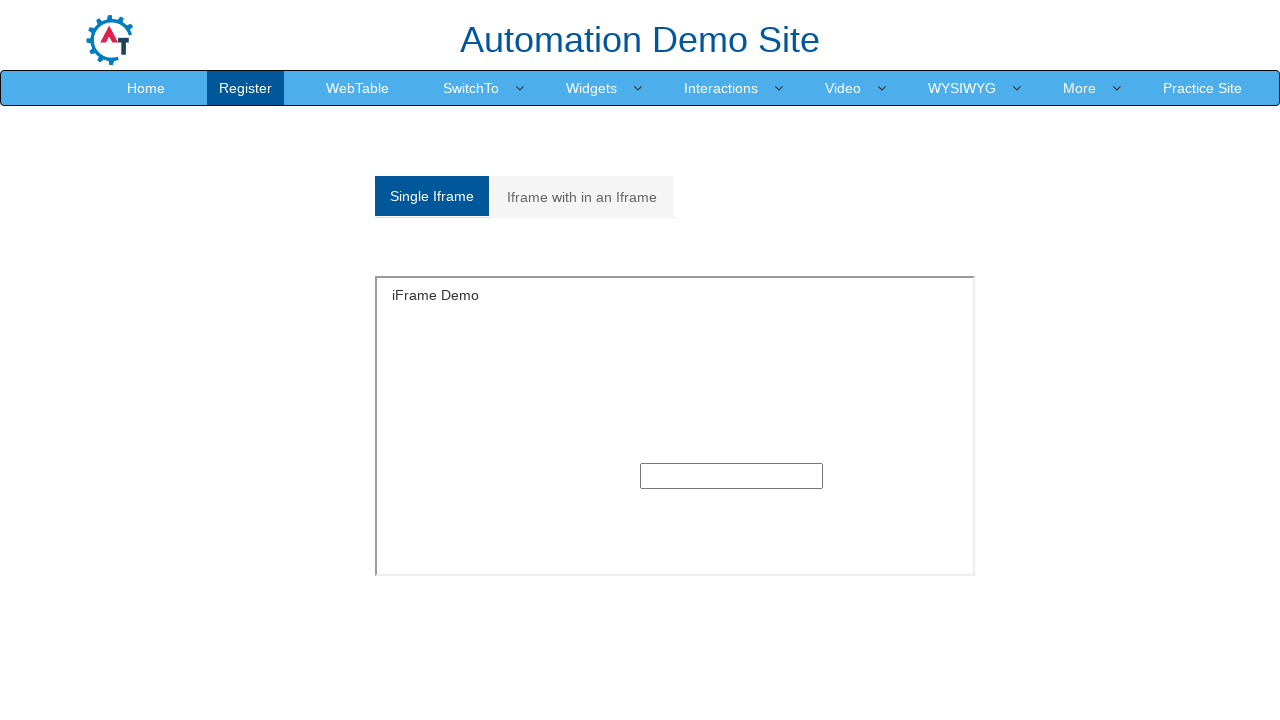

Clicked on 'Iframe with in an Iframe' link at (582, 197) on text=Iframe with in an Iframe
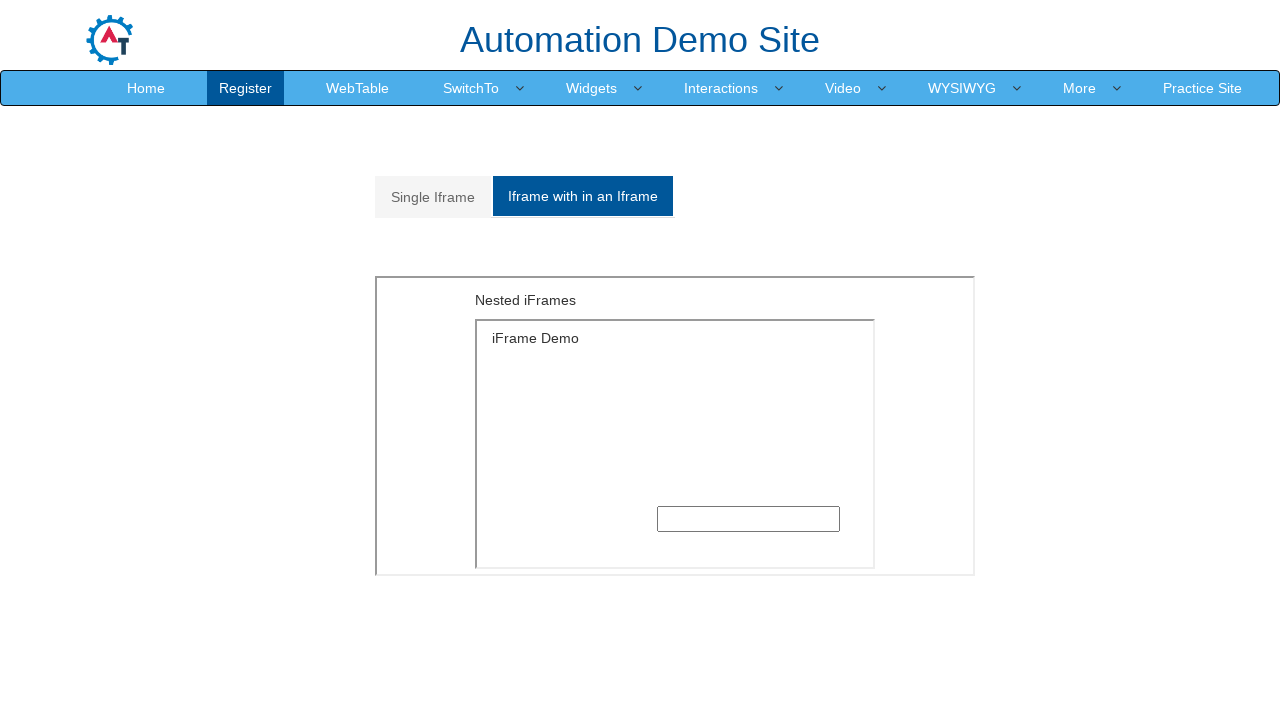

Switched to outer iframe with src='MultipleFrames.html'
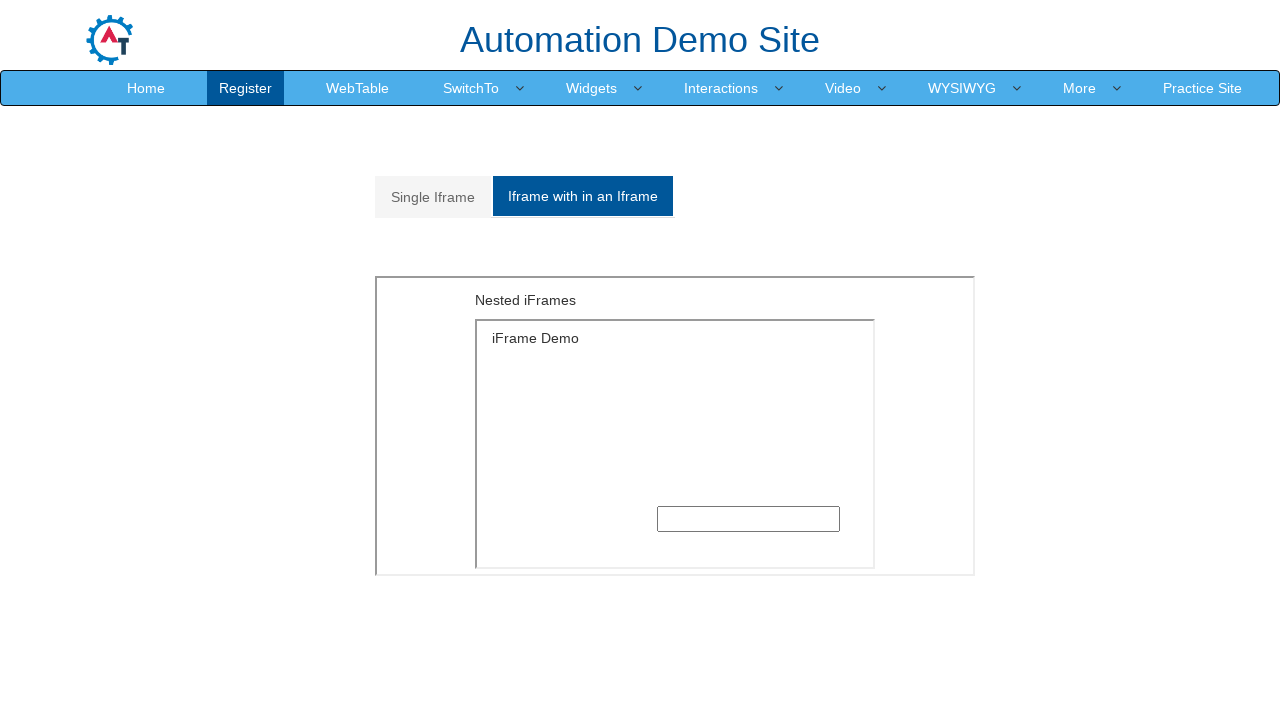

Switched to inner iframe nested within outer iframe
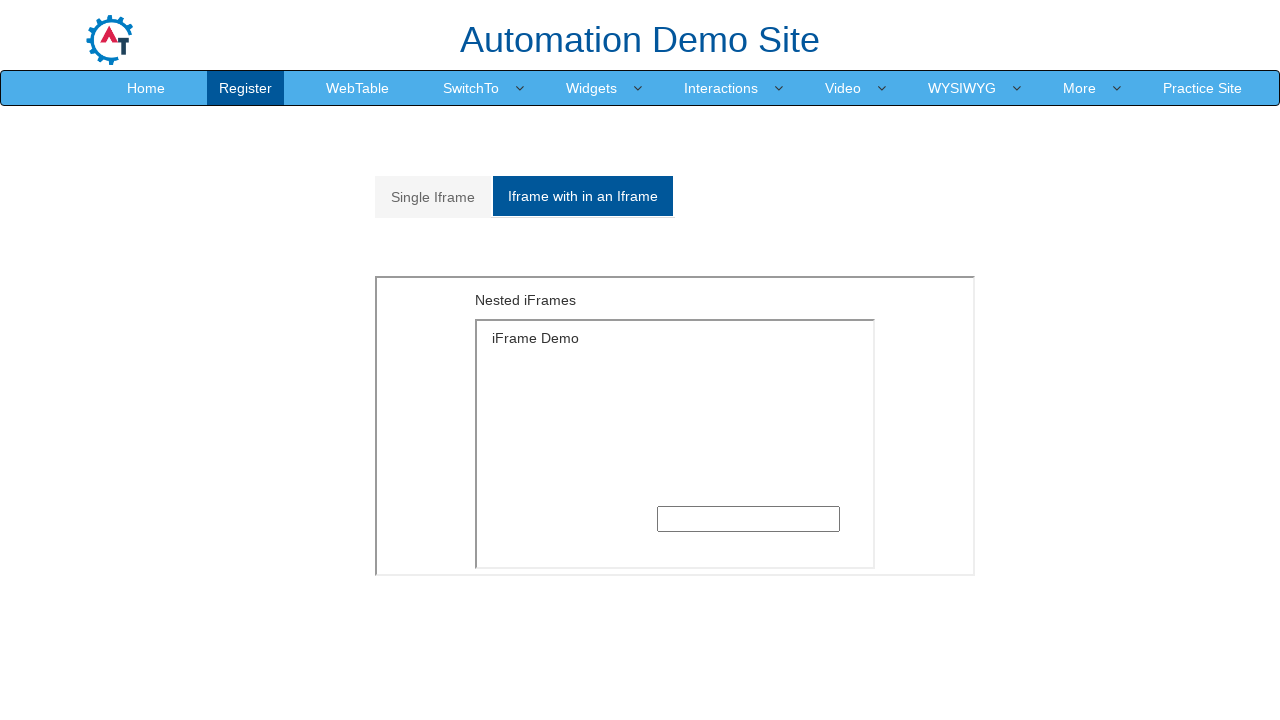

Filled text field in innermost iframe with 'Welcome' on iframe[src='MultipleFrames.html'] >> internal:control=enter-frame >> iframe >> i
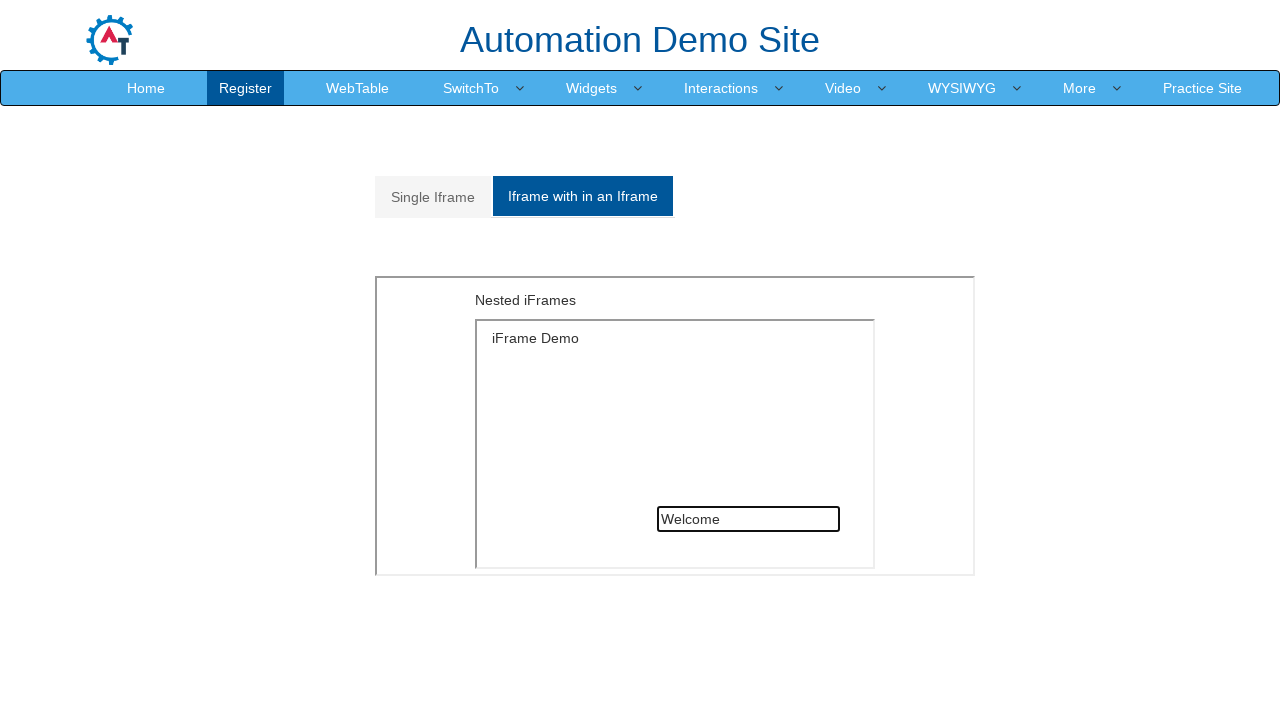

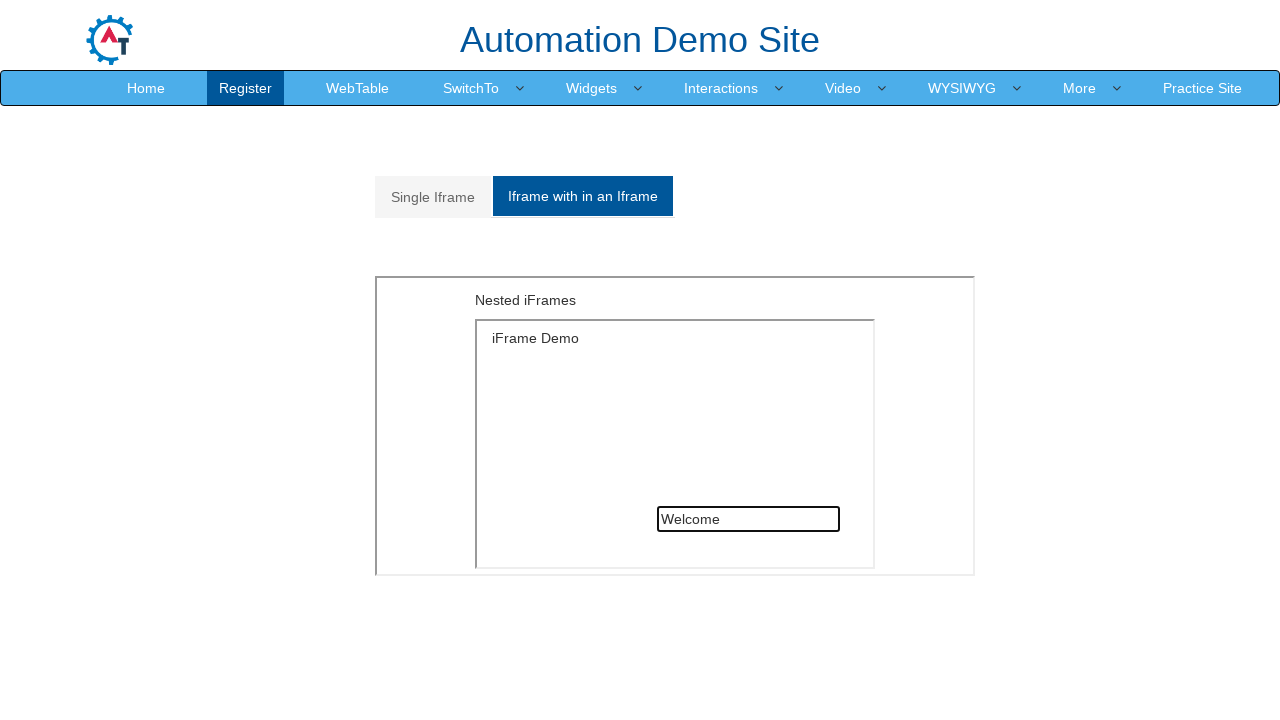